Tests Add/Remove Elements functionality by navigating to the page and clicking the Add Element button multiple times to add Delete buttons

Starting URL: https://the-internet.herokuapp.com

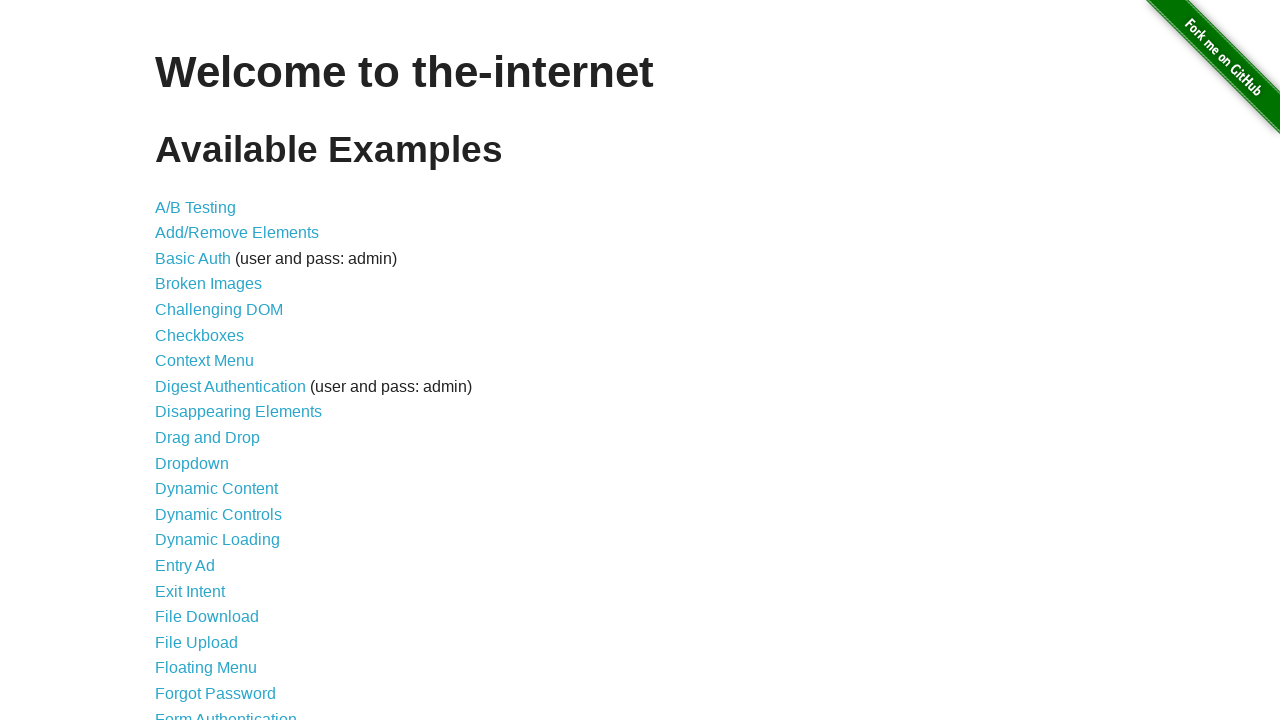

Clicked on Add/Remove Elements link at (237, 233) on text=Add/Remove Elements
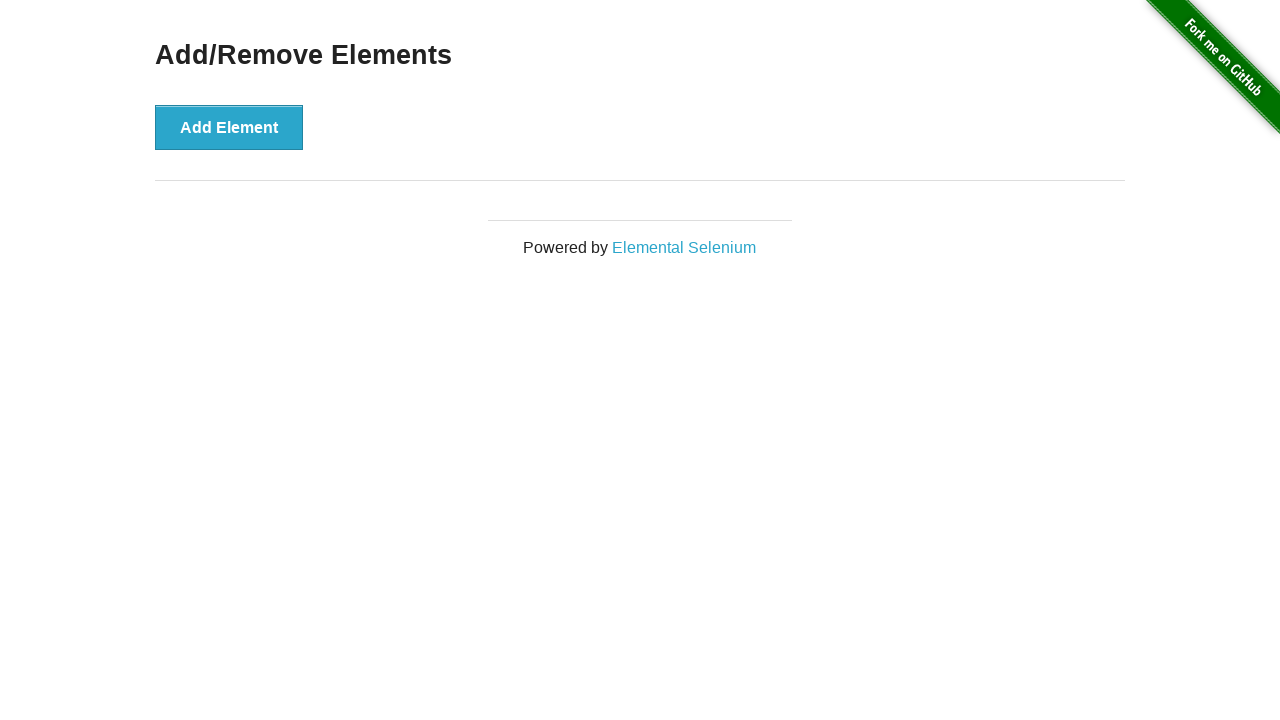

Clicked Add Element button (1st click) at (229, 127) on text=Add Element
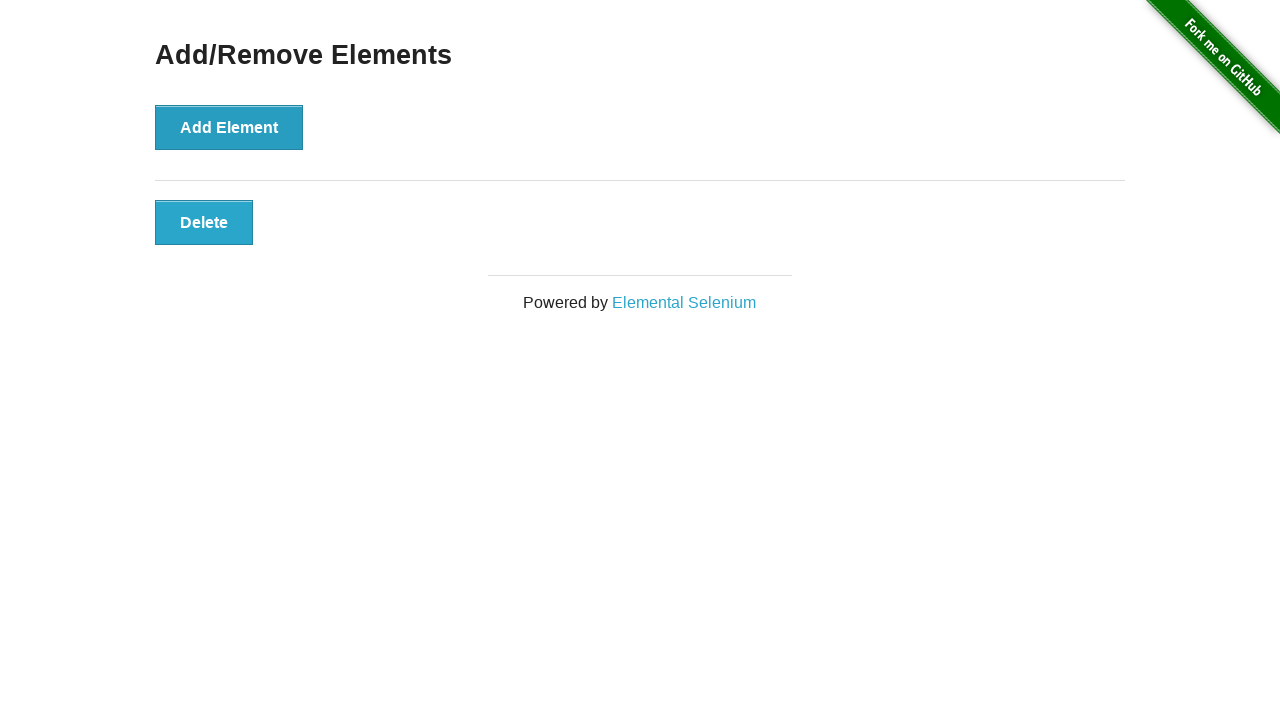

First Delete button appeared
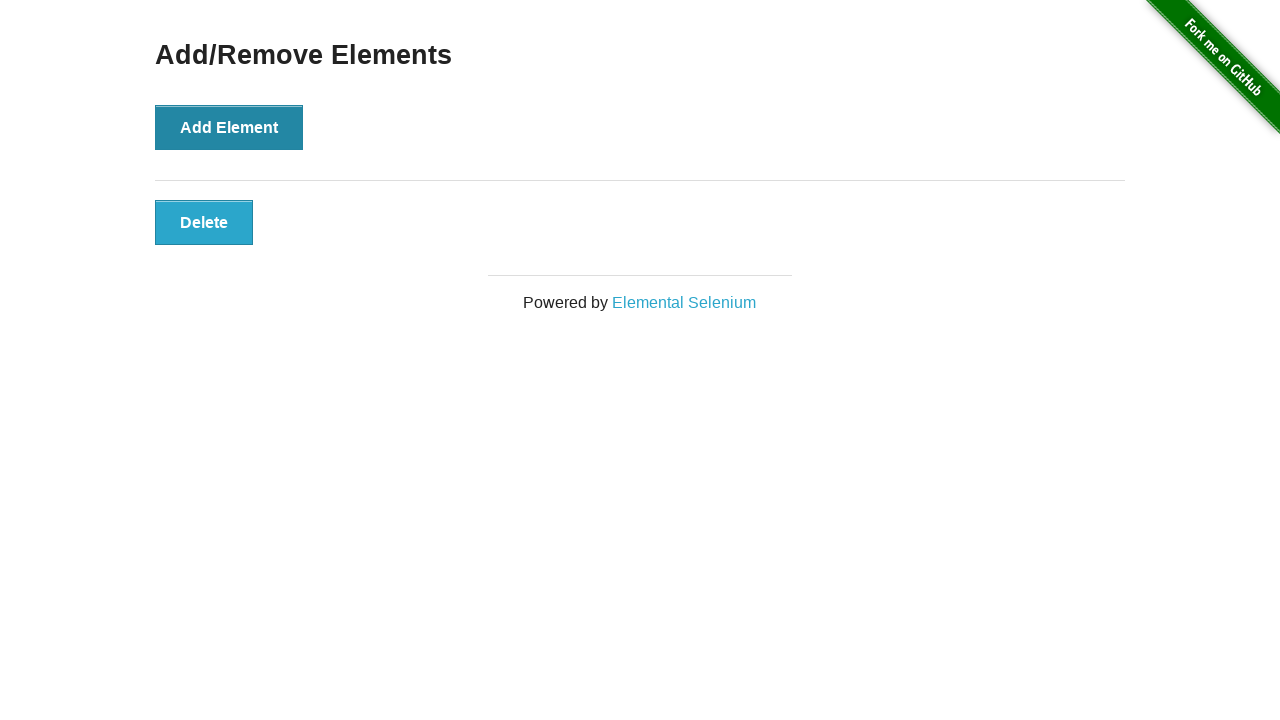

Clicked Add Element button (2nd click) at (229, 127) on text=Add Element
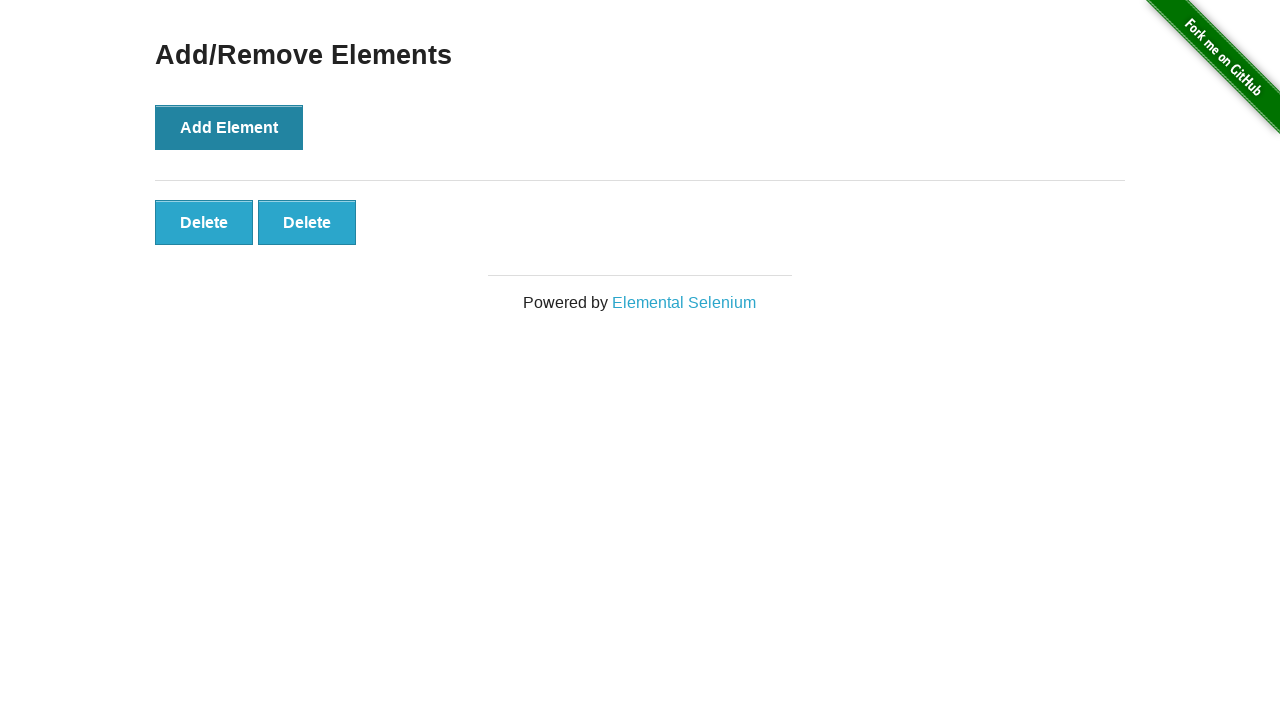

Clicked Add Element button (3rd click) at (229, 127) on text=Add Element
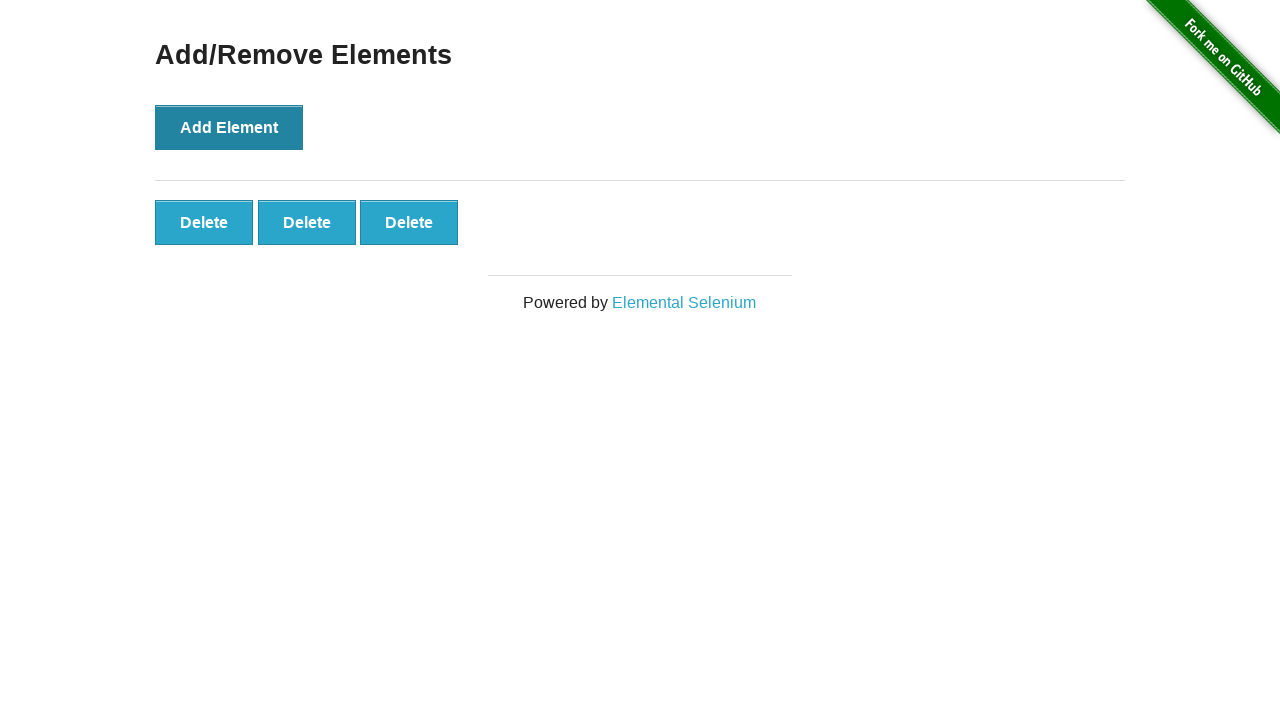

Verified 3 Delete buttons are present
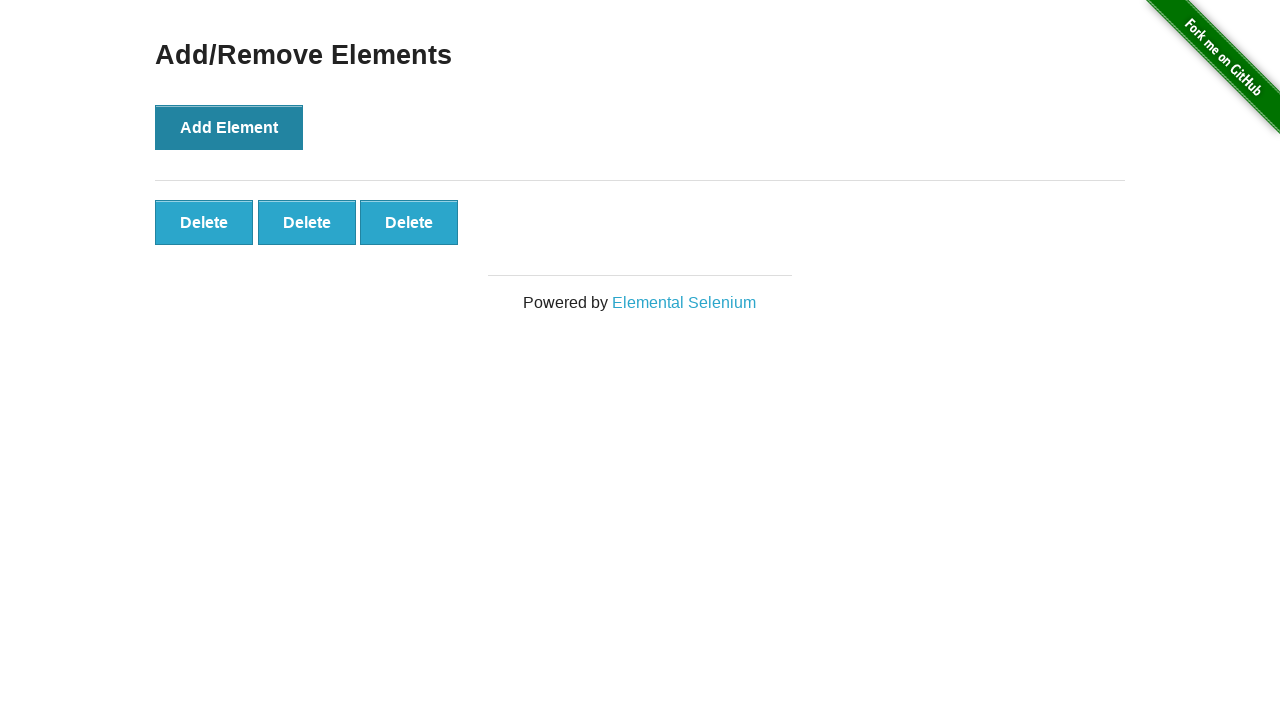

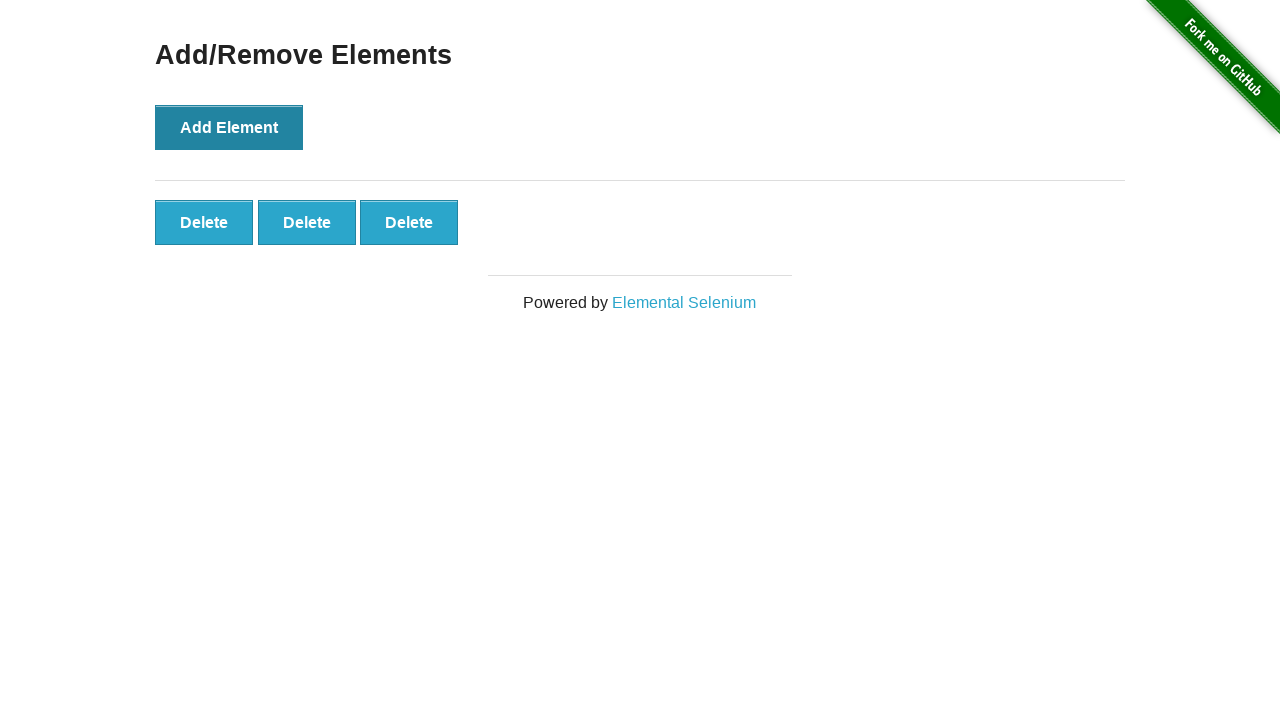